Tests email validation by entering an invalid email format and attempting to submit the form

Starting URL: https://demoqa.com/automation-practice-form

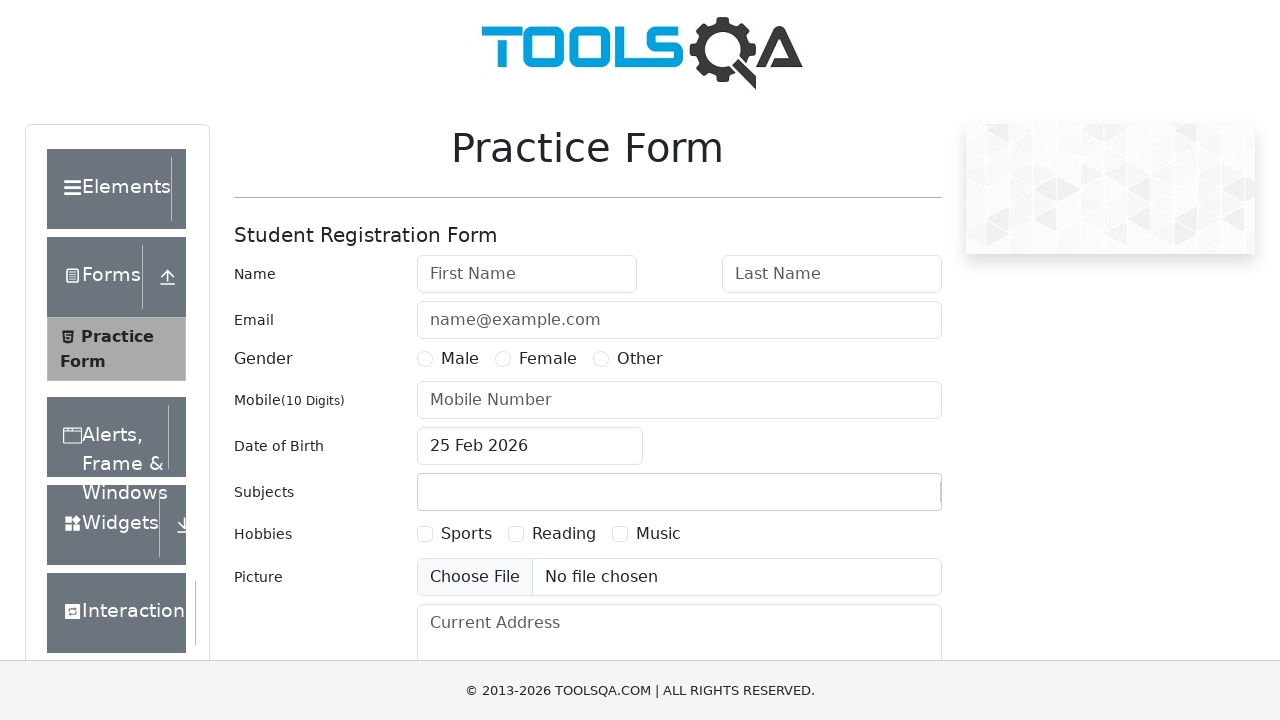

Filled first name field with 'Nethmi' on #firstName
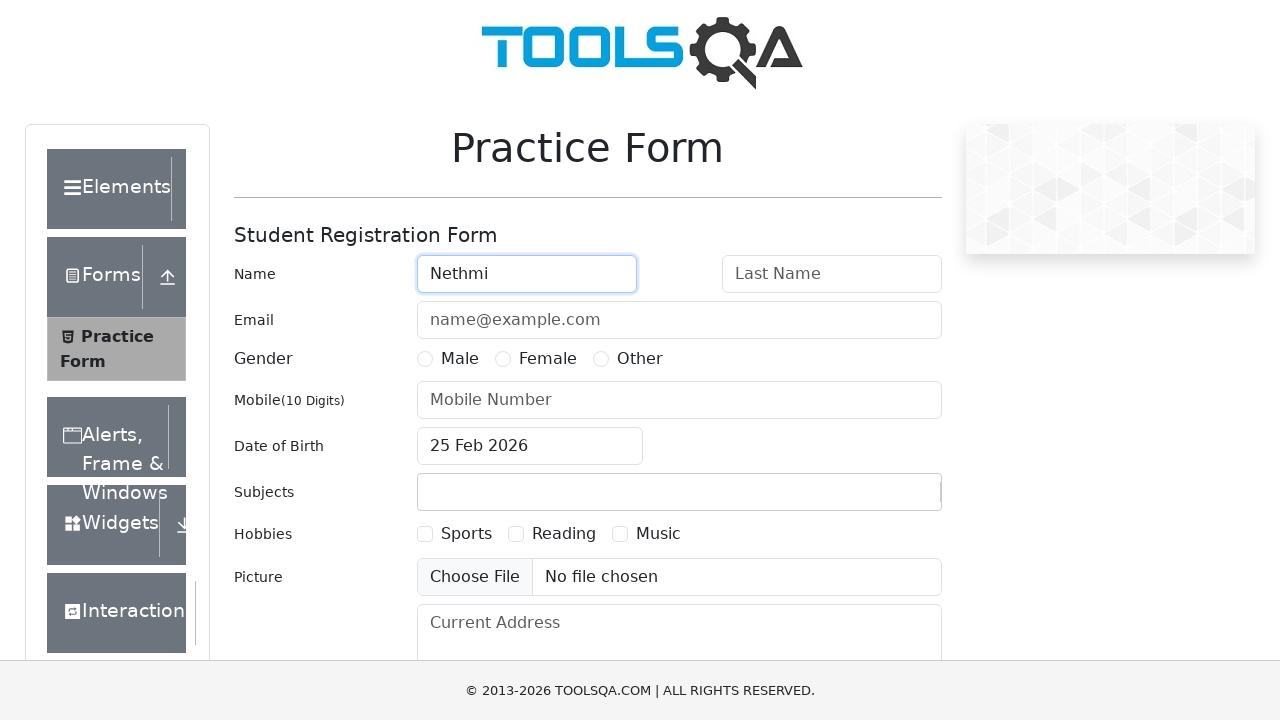

Filled last name field with 'Wandana' on #lastName
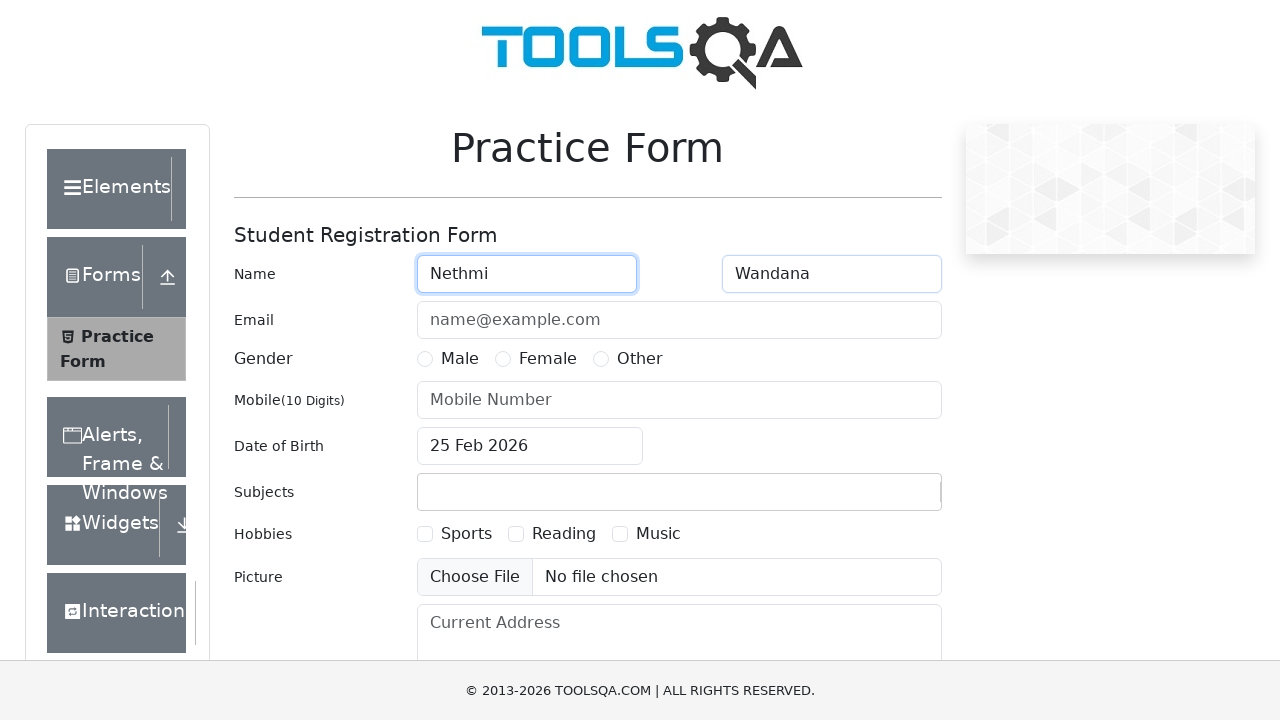

Filled email field with invalid format 'name@example' on #userEmail
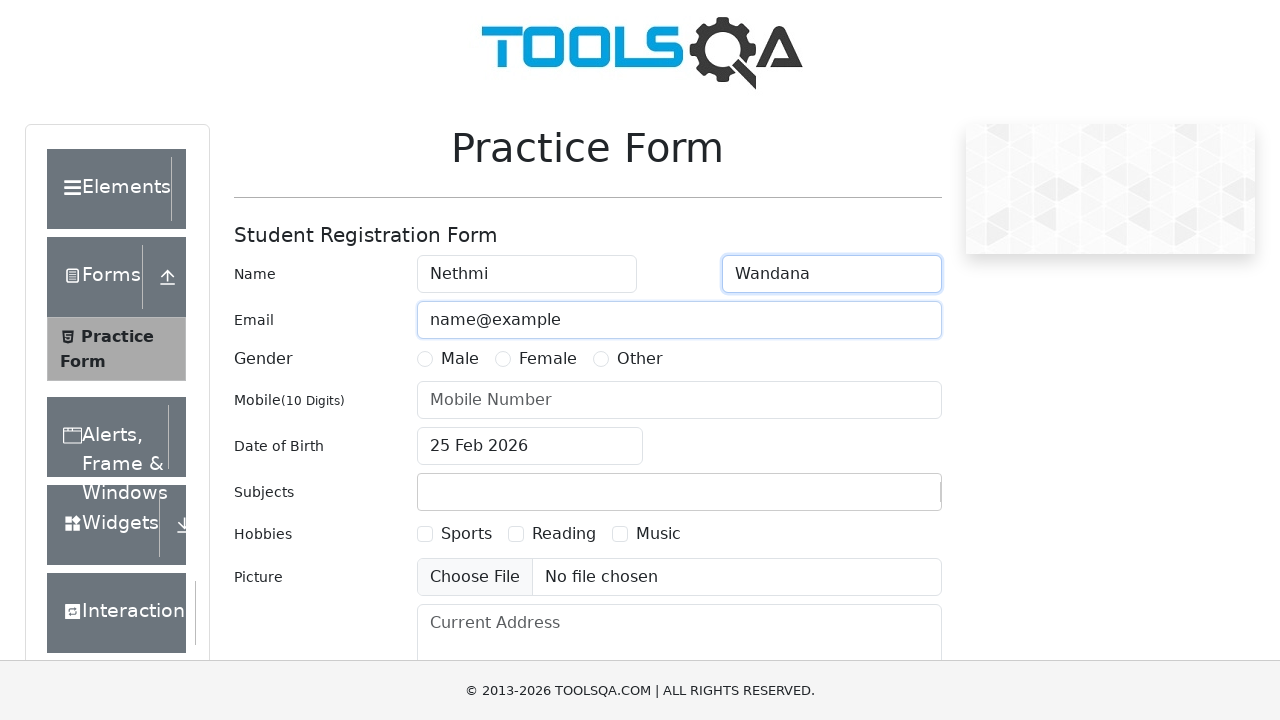

Selected Female gender radio button at (503, 359) on input[value='Female']
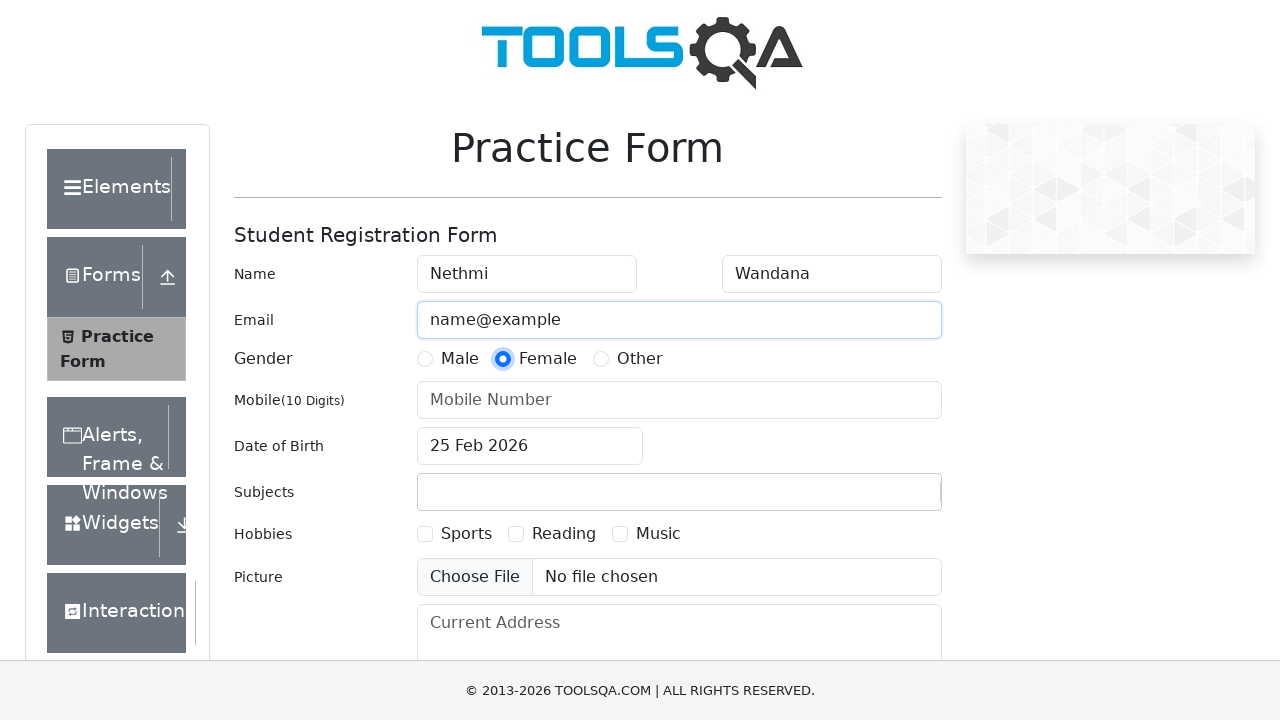

Filled phone number field with '5678907678' on #userNumber
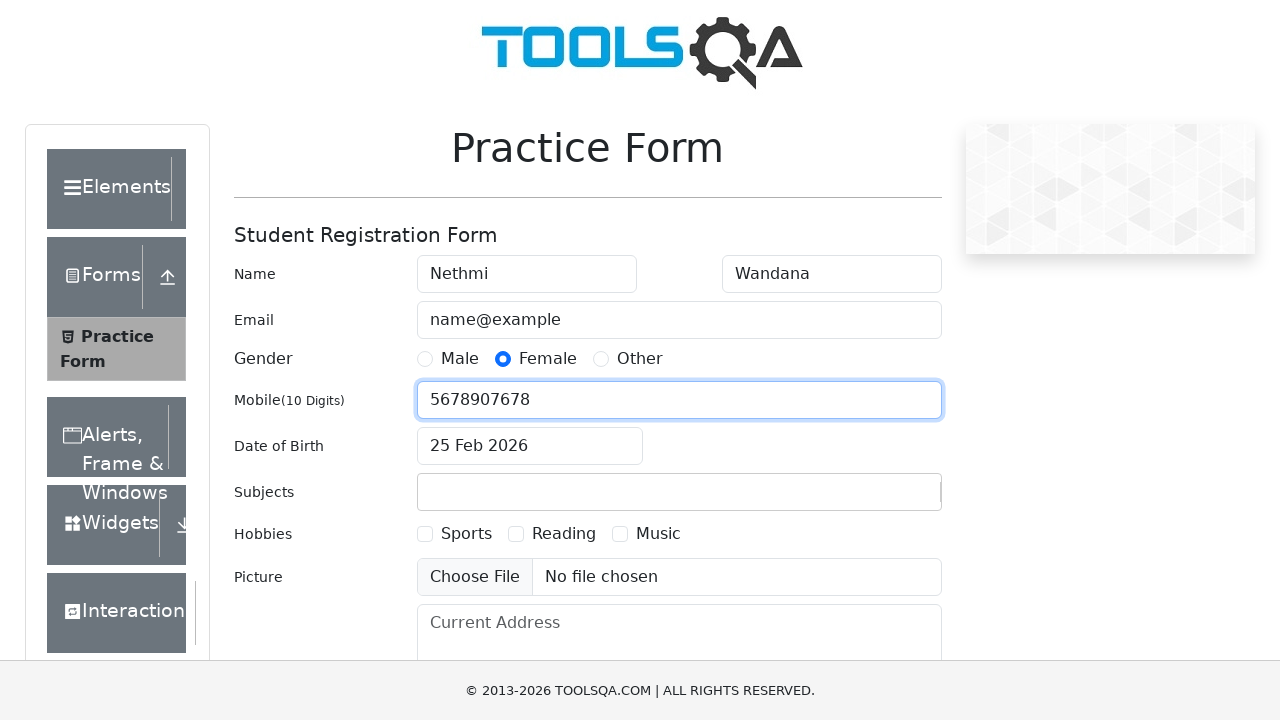

Clicked submit button to attempt form submission with invalid email at (885, 499) on #submit
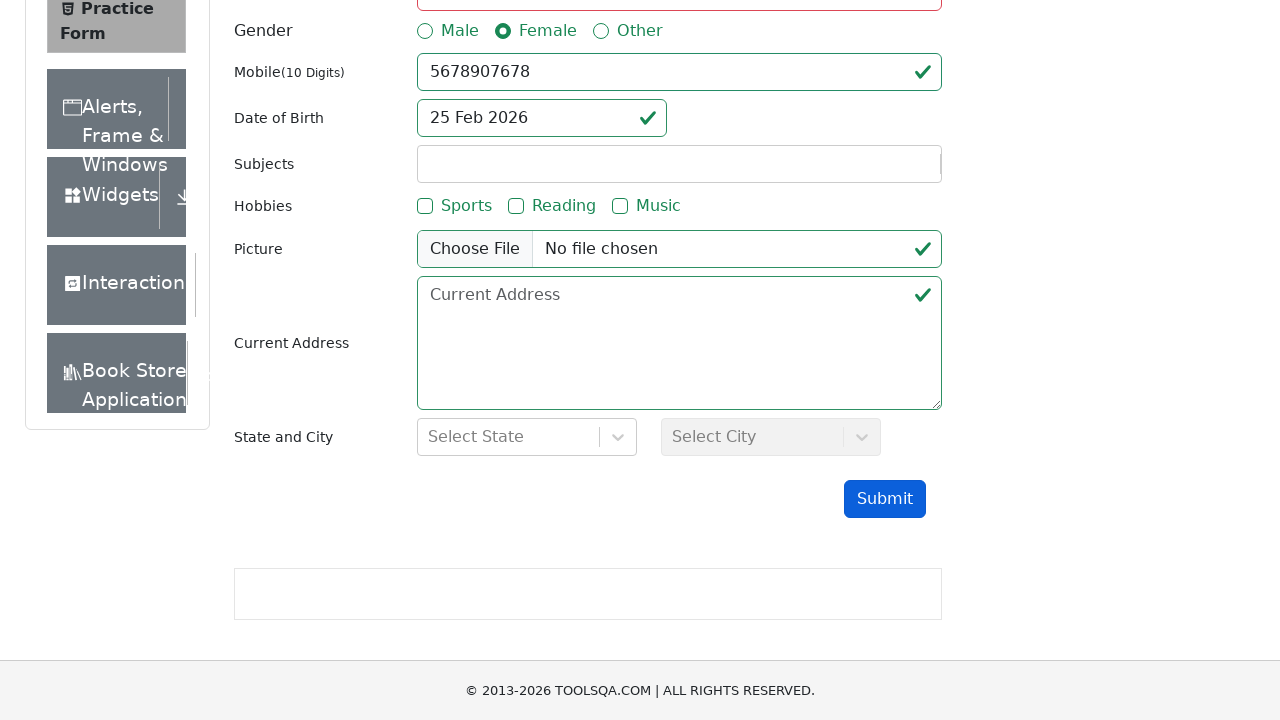

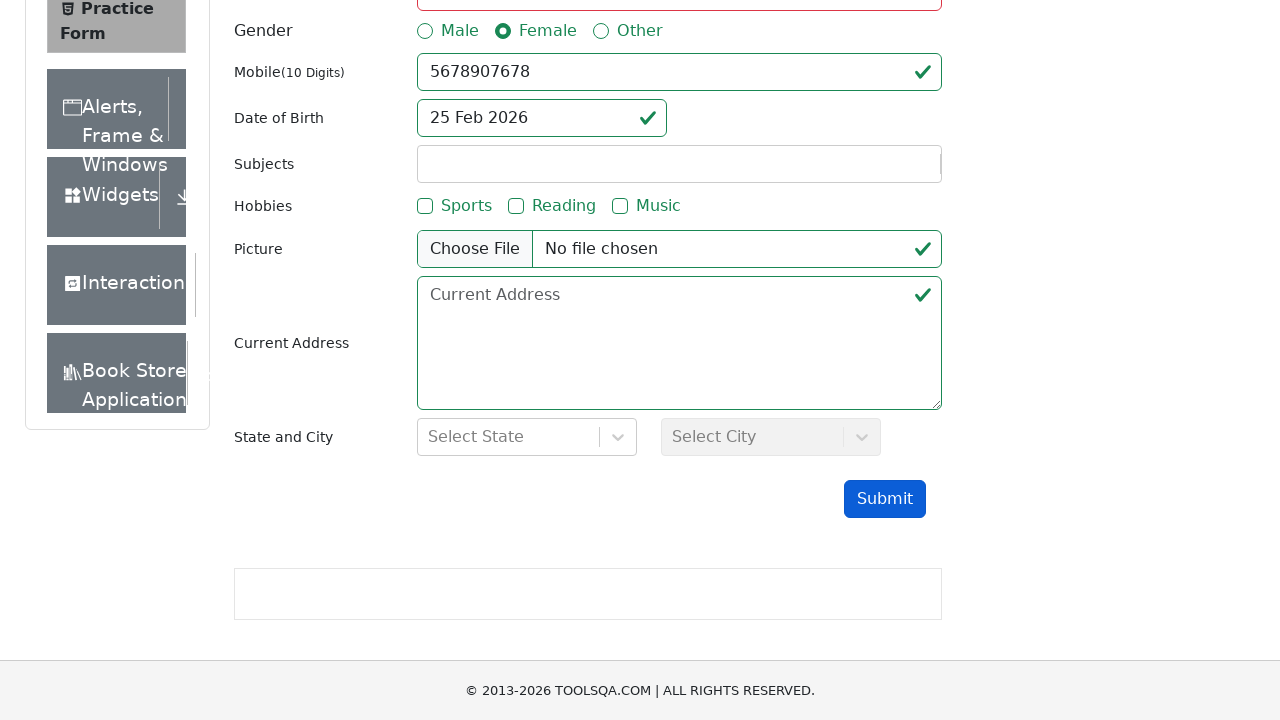